Tests handling of sweet alert dialogs by clicking buttons to trigger alerts and then dismissing them

Starting URL: https://leafground.com/alert.xhtml

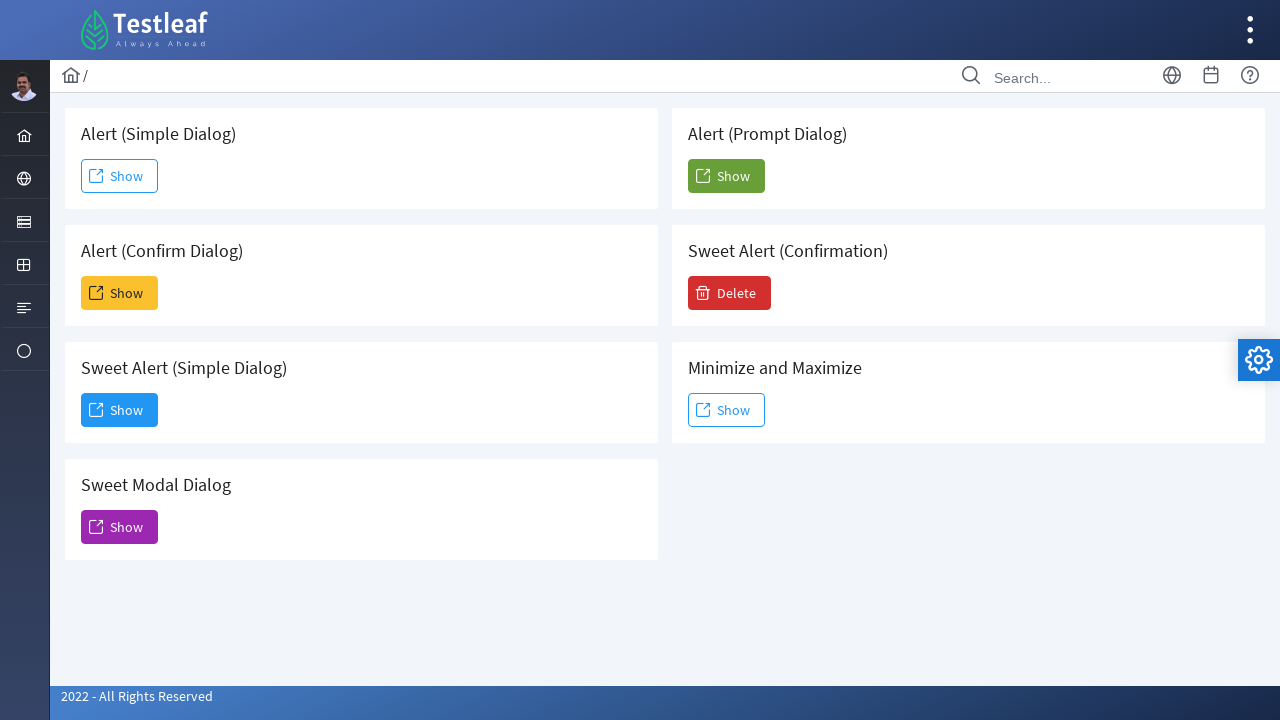

Clicked button to trigger first sweet alert at (120, 410) on xpath=//button[@id='j_idt88:j_idt95']//span[2]
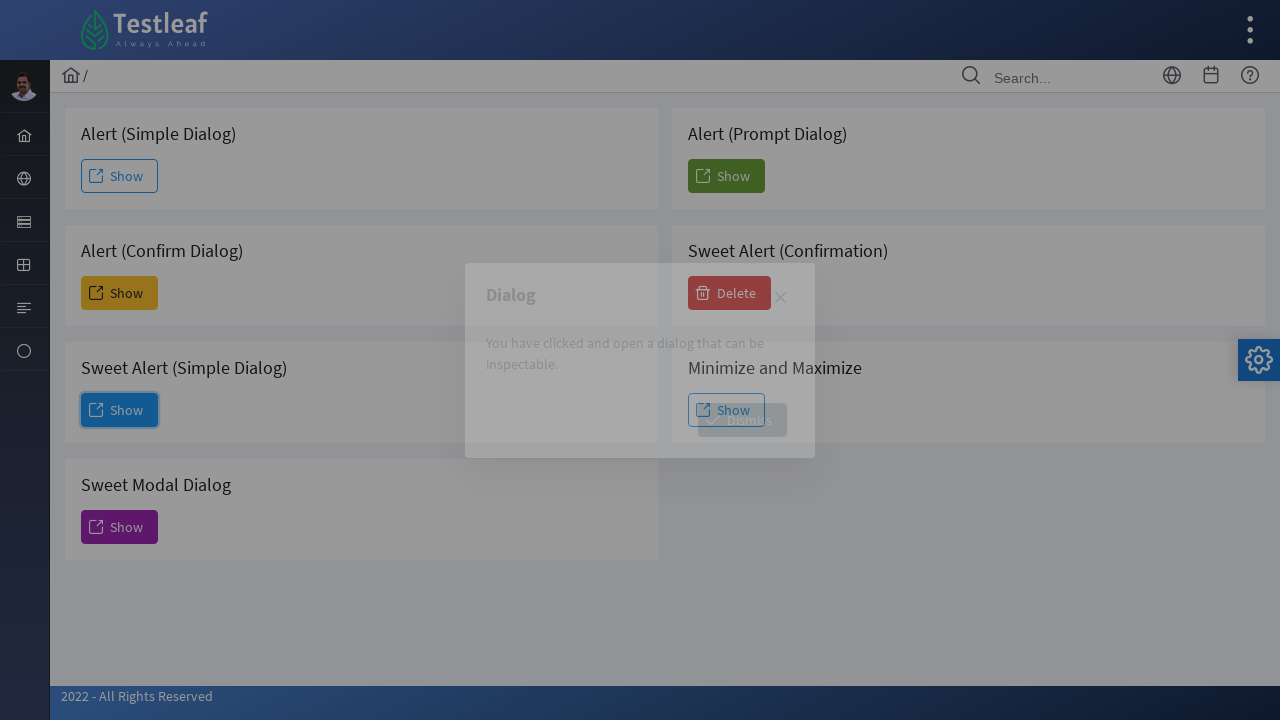

Dismissed the first sweet alert at (742, 420) on xpath=//button[@id='j_idt88:j_idt98']//span[2]
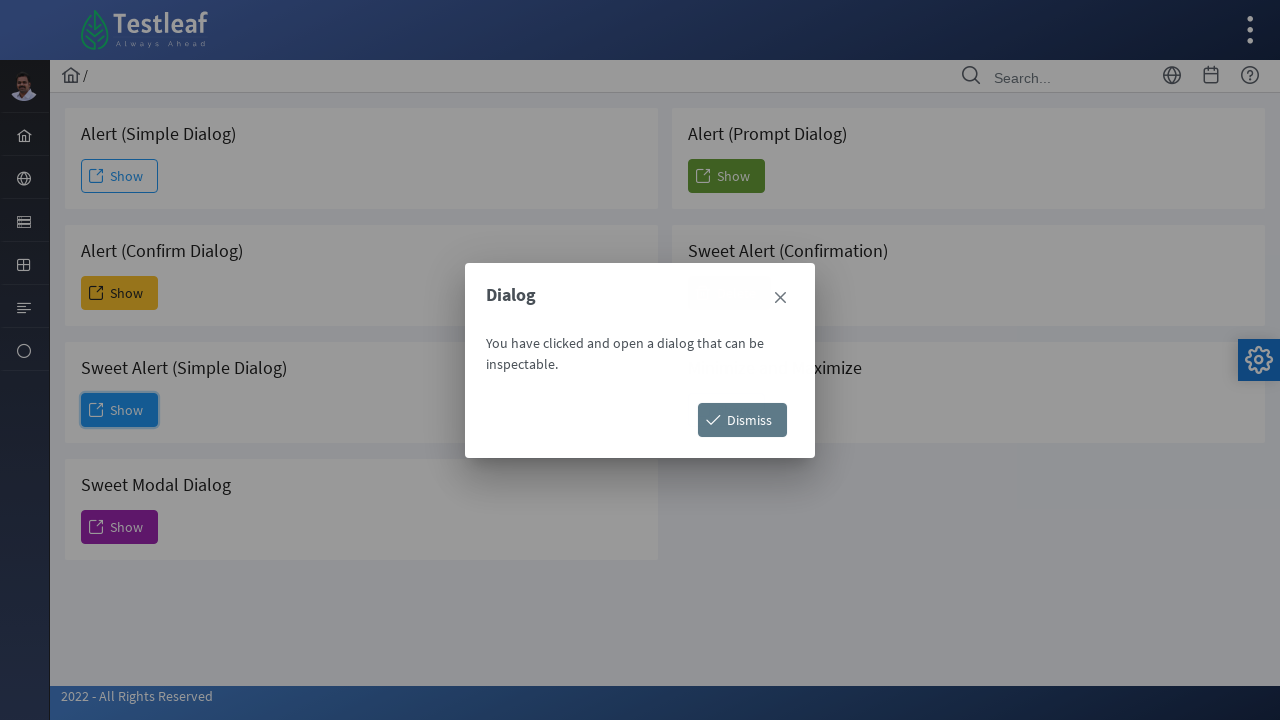

Clicked Delete button to trigger confirmation alert at (730, 293) on xpath=//span[text()='Delete']
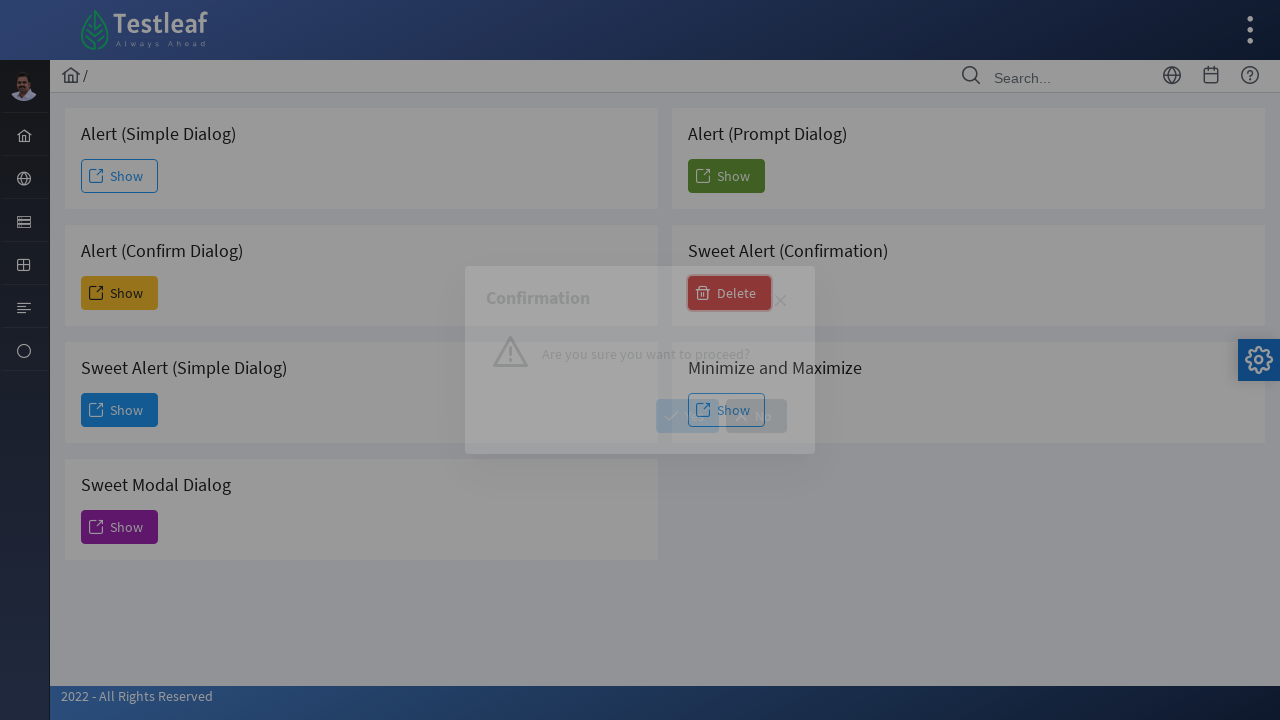

Confirmed deletion by clicking Yes button at (688, 416) on xpath=//span[text()='Yes']
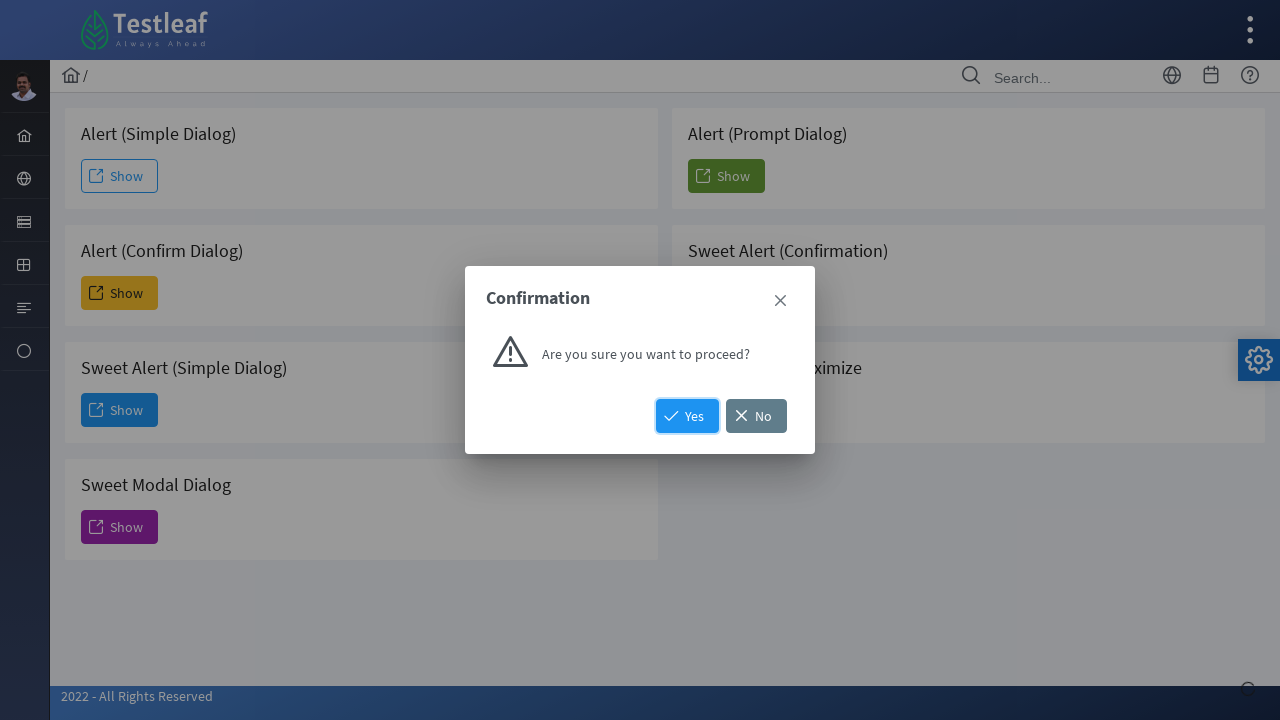

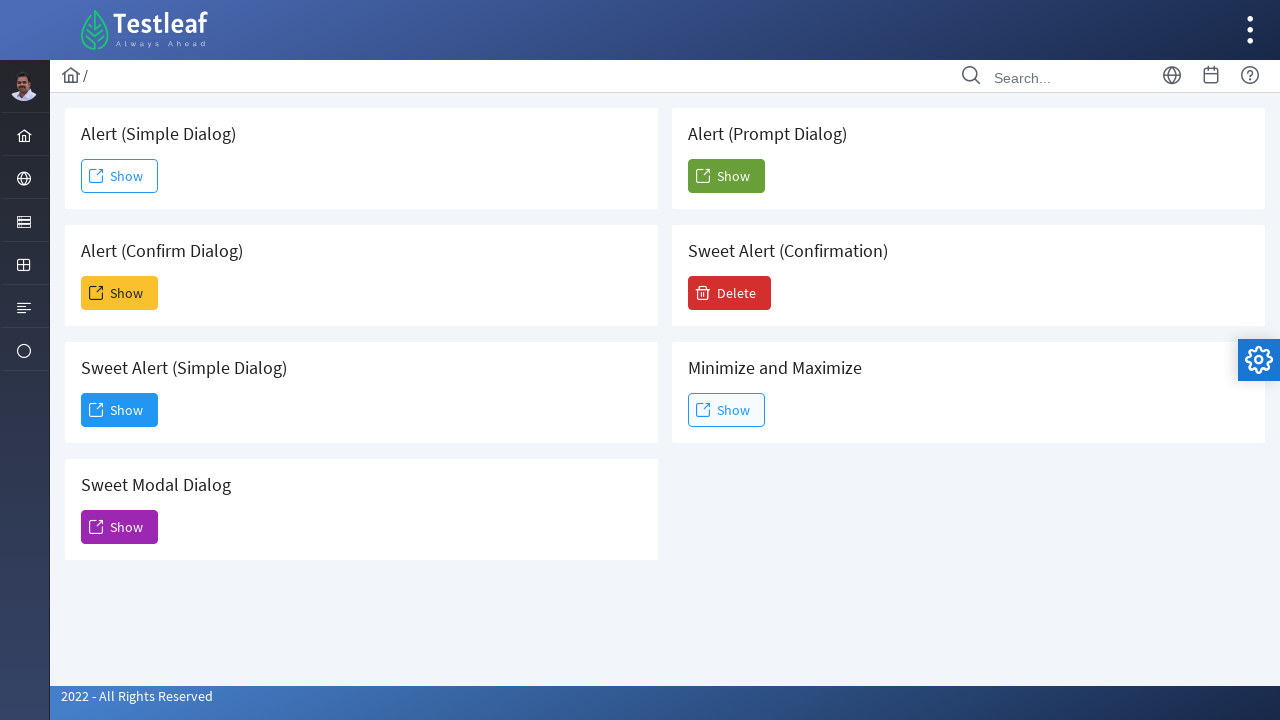